Navigates to KBO baseball statistics website and waits for the rankings table to load

Starting URL: https://kbograph.com/

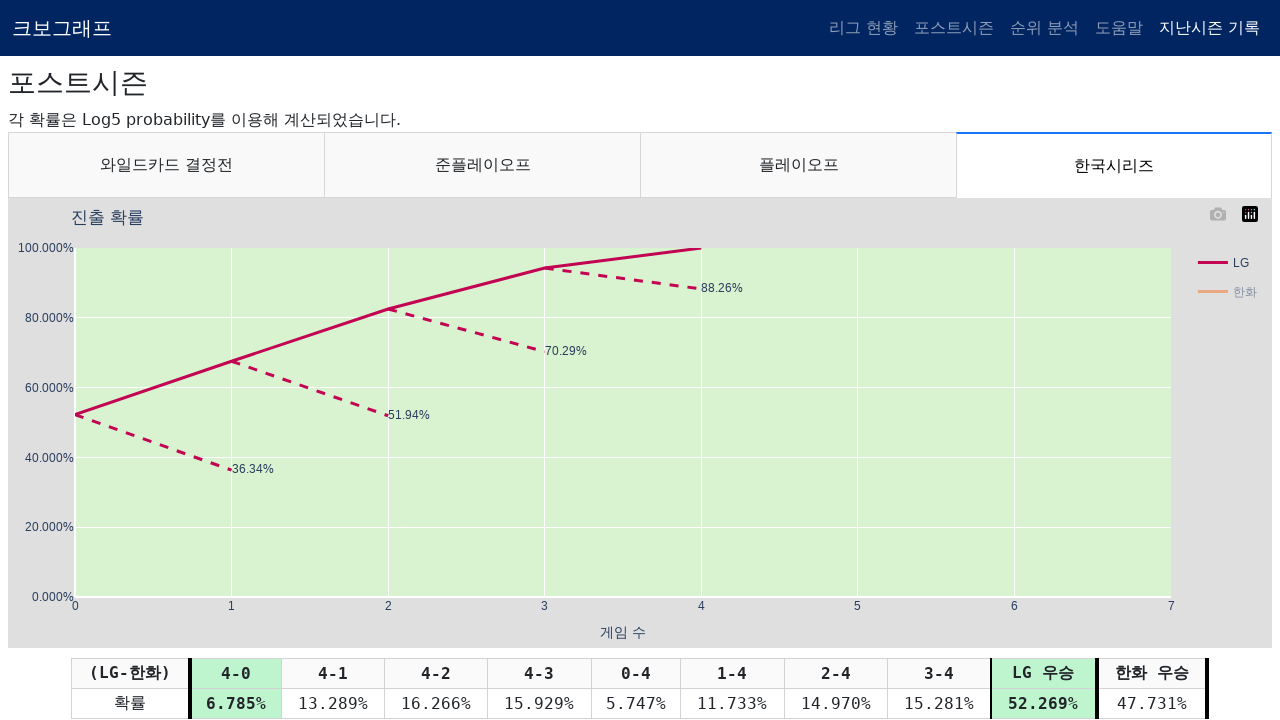

Navigated to KBO baseball statistics website
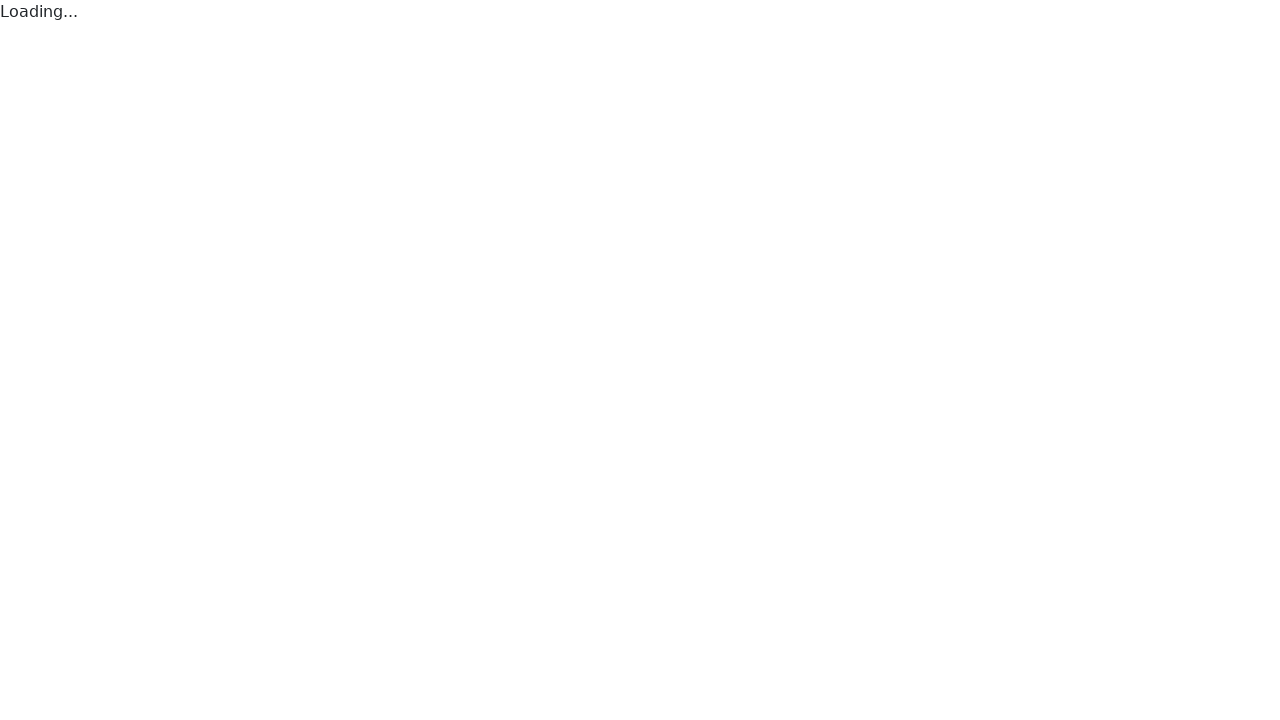

Waited 5 seconds for page to fully load
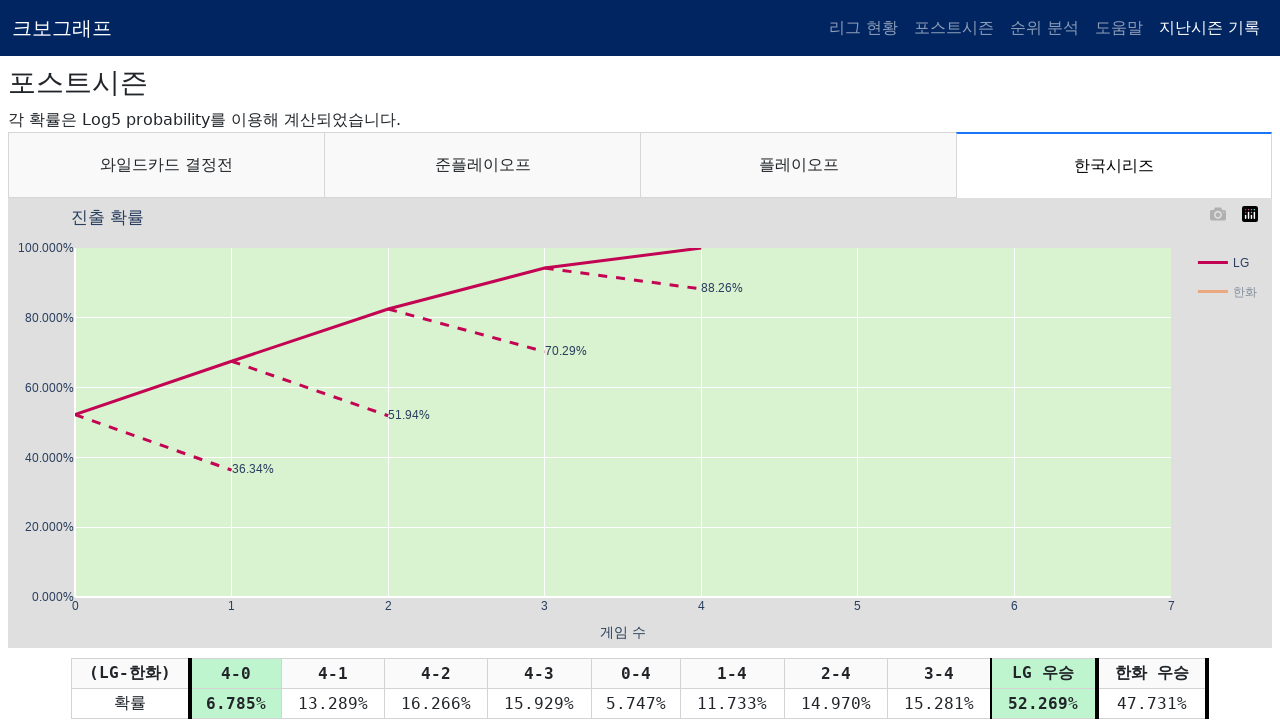

Rankings table loaded and confirmed present
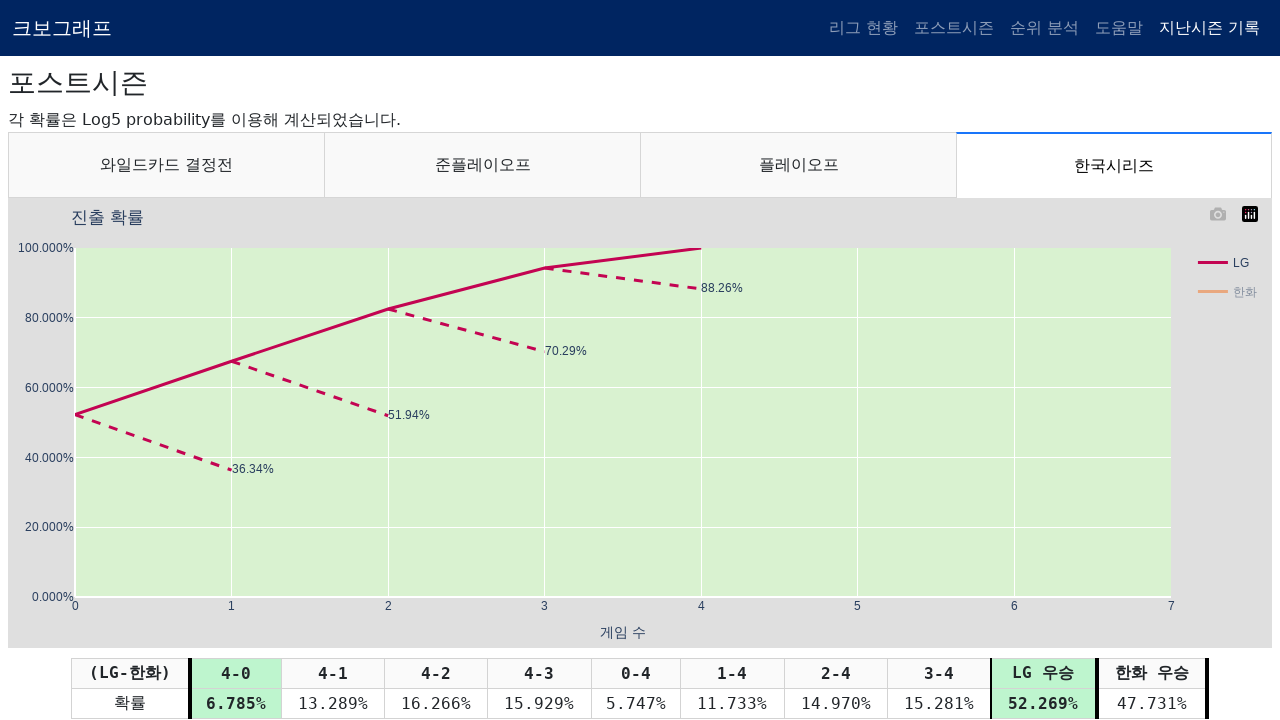

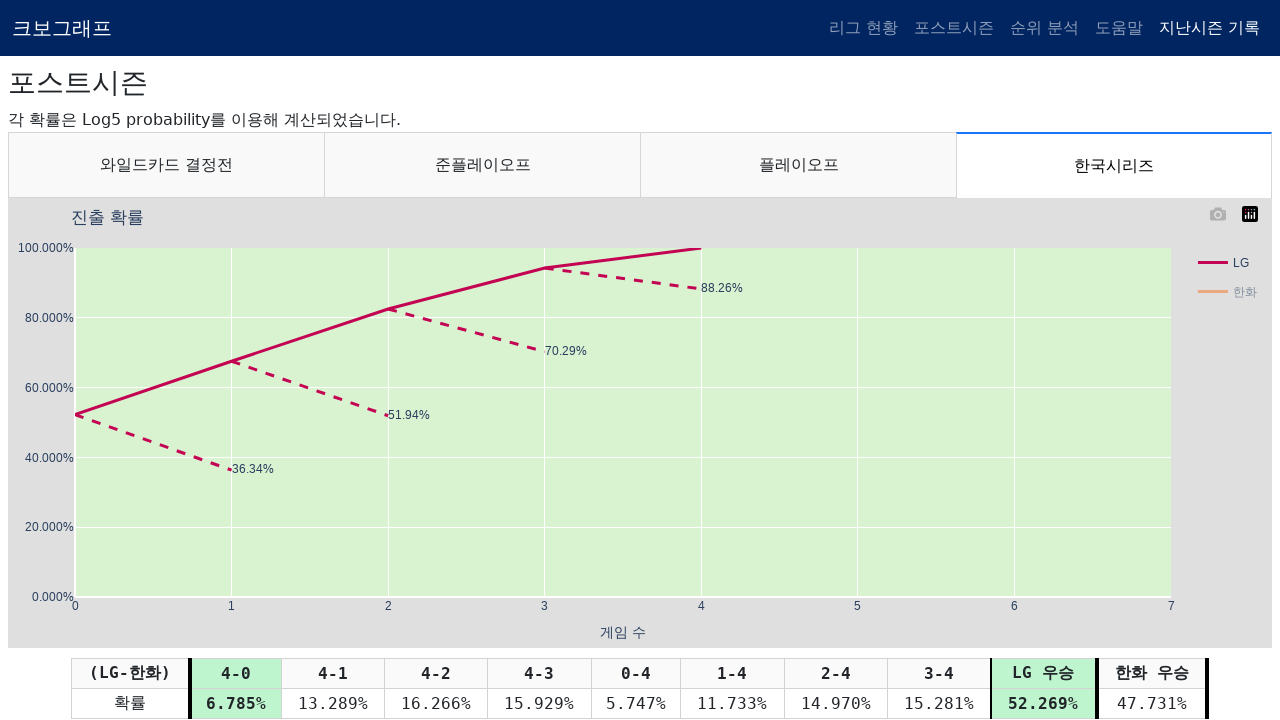